Tests keyboard shortcut handling and special key combinations in input fields

Starting URL: https://the-internet.herokuapp.com/key_presses

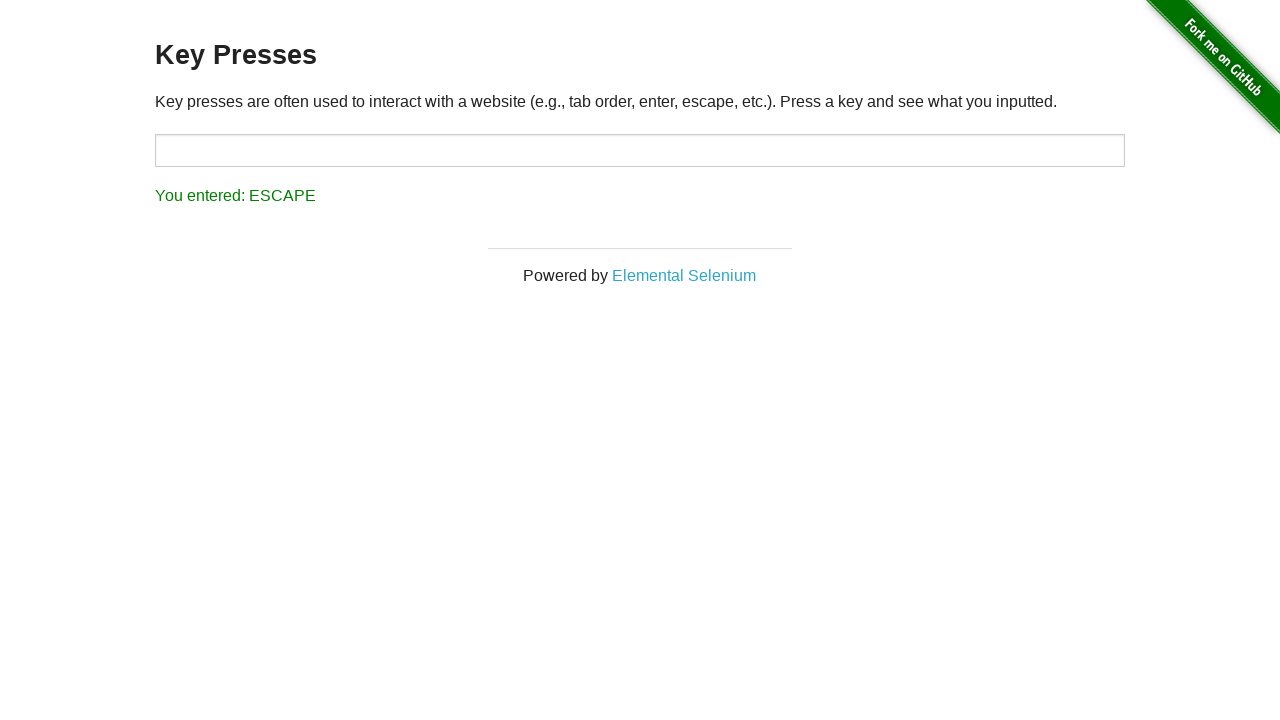

Filled target input field with 'Test' on #target
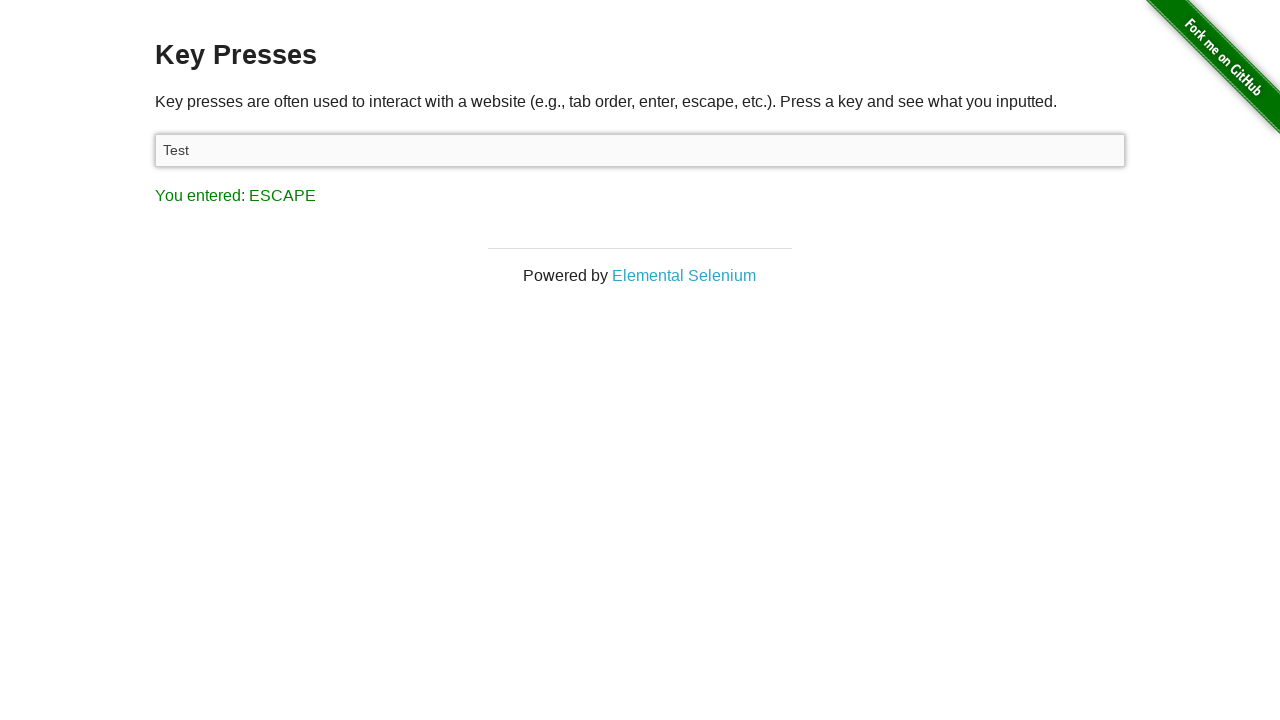

Pressed Ctrl+A to select all text
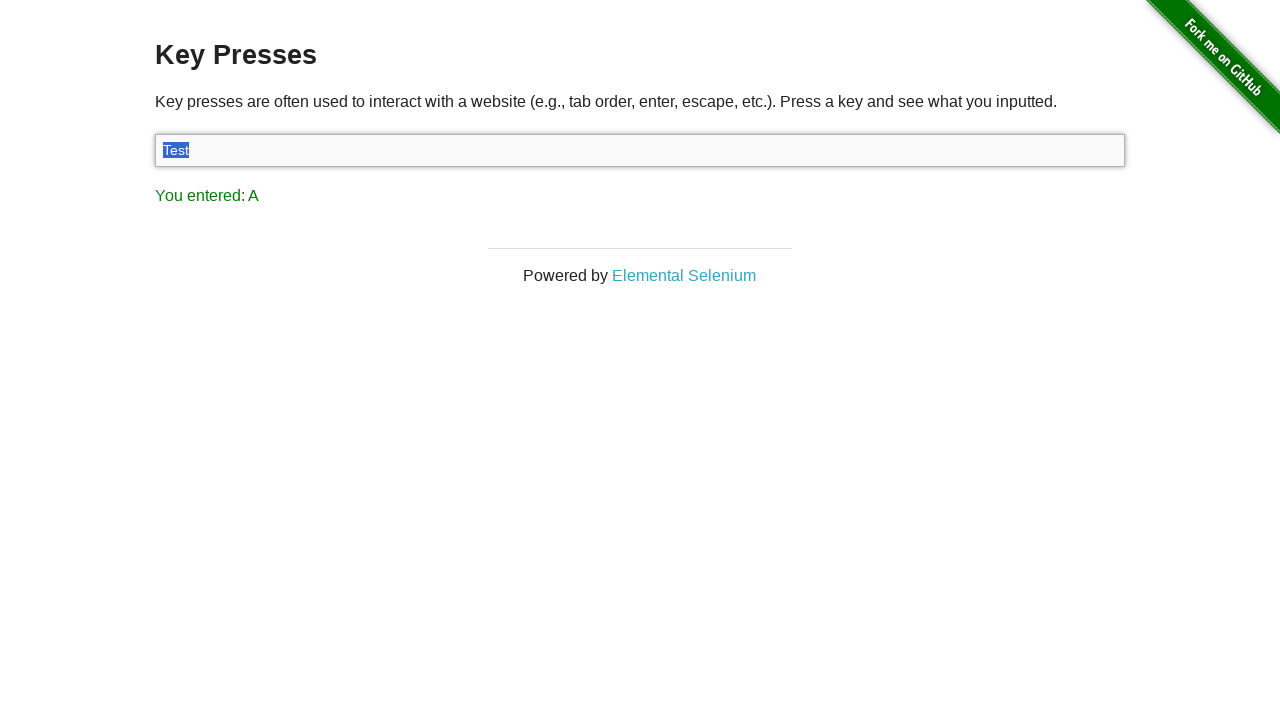

Pressed Ctrl+C to copy selected text
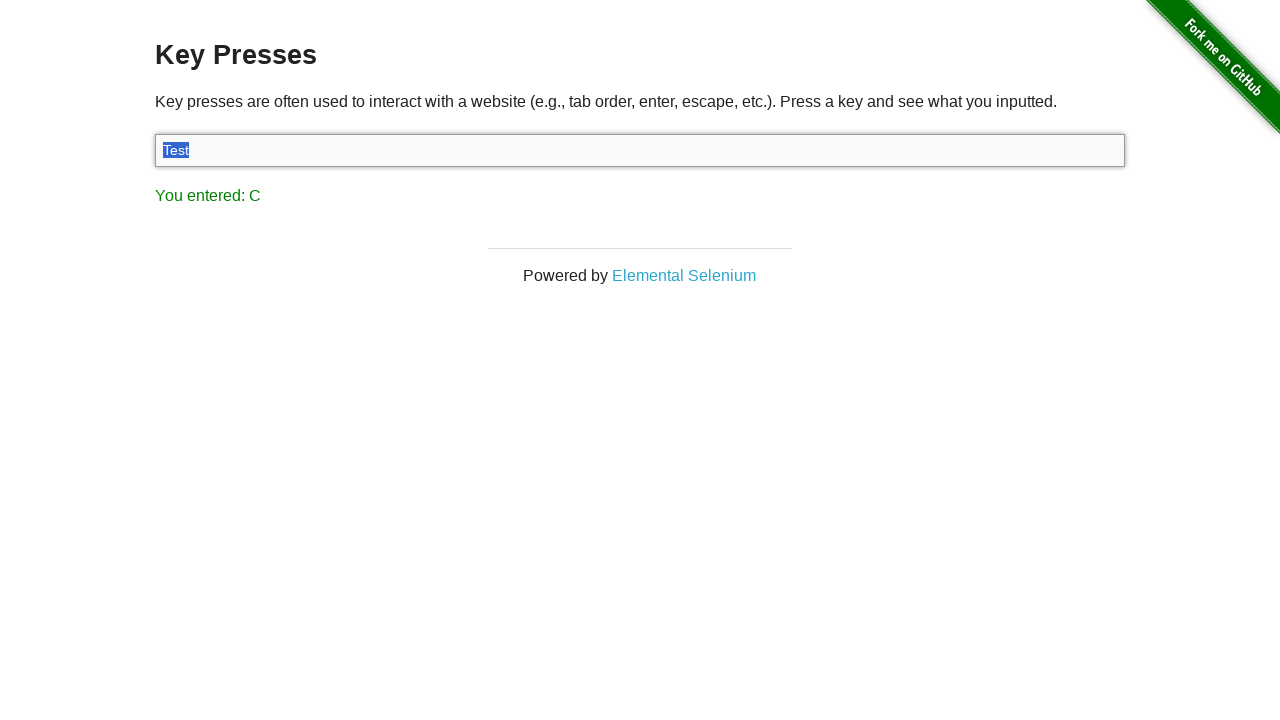

Pressed Ctrl+V to paste text
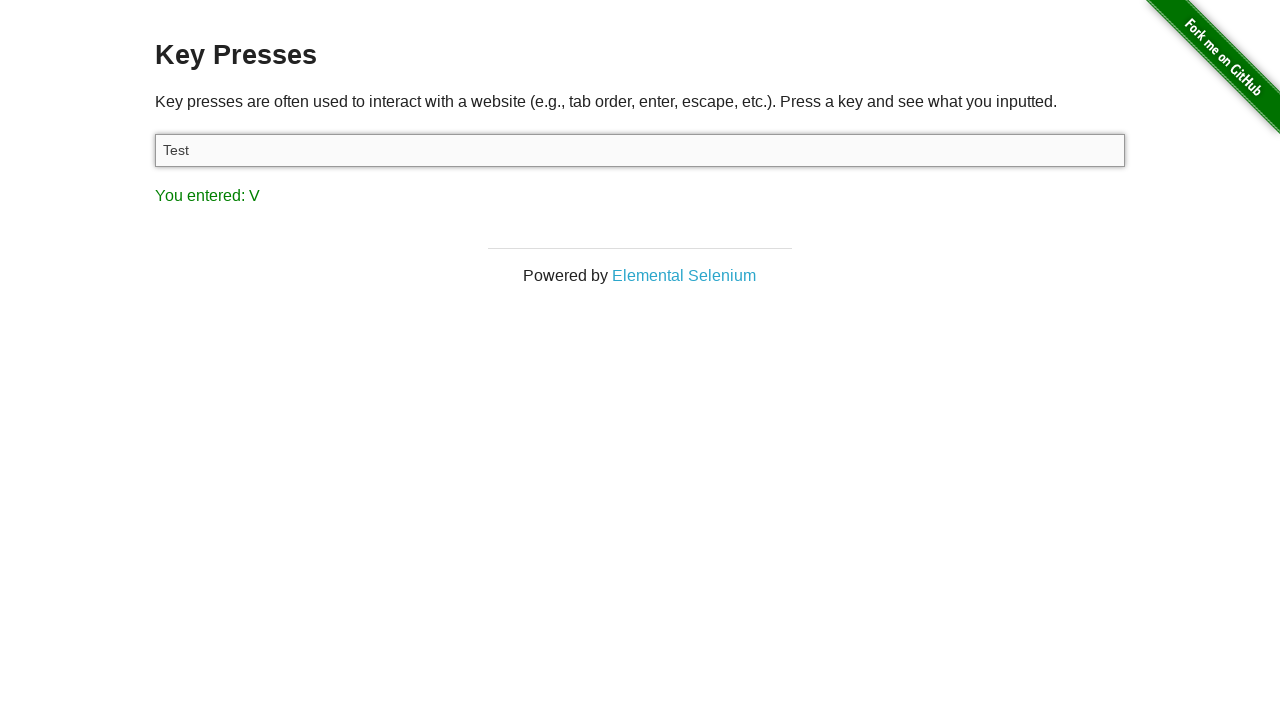

Pressed Enter key
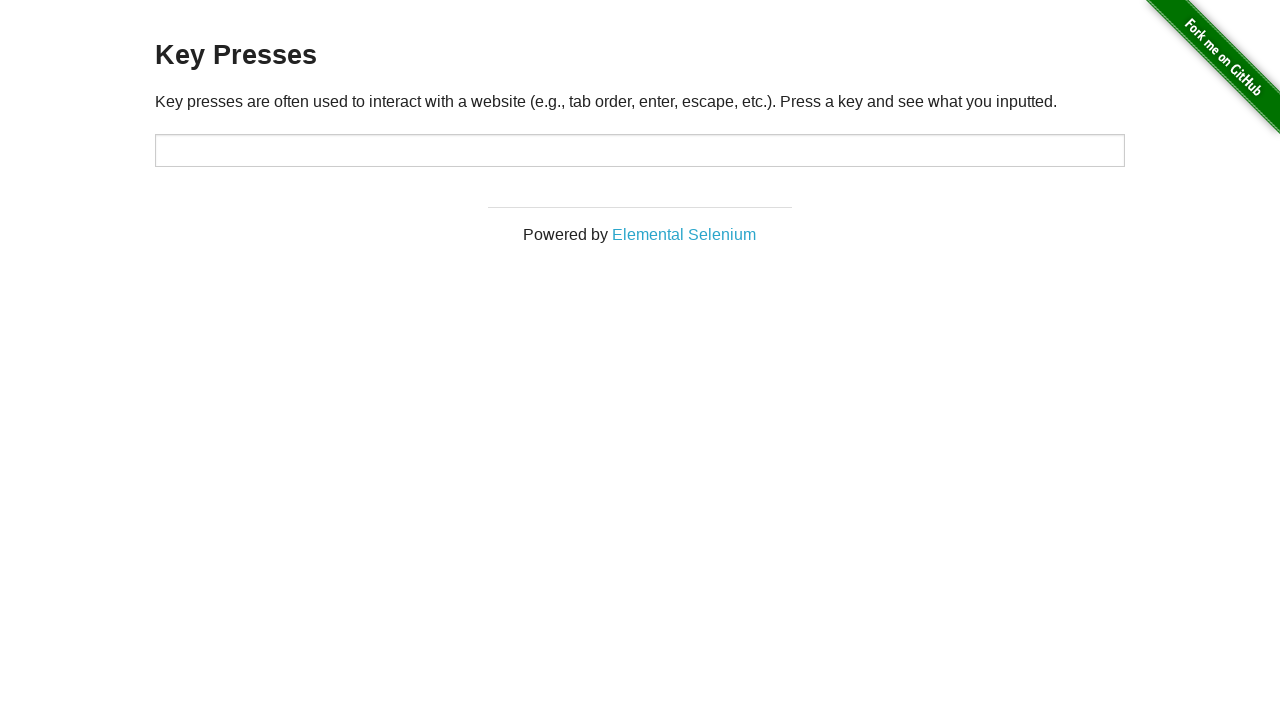

Navigated to SauceDemo login page
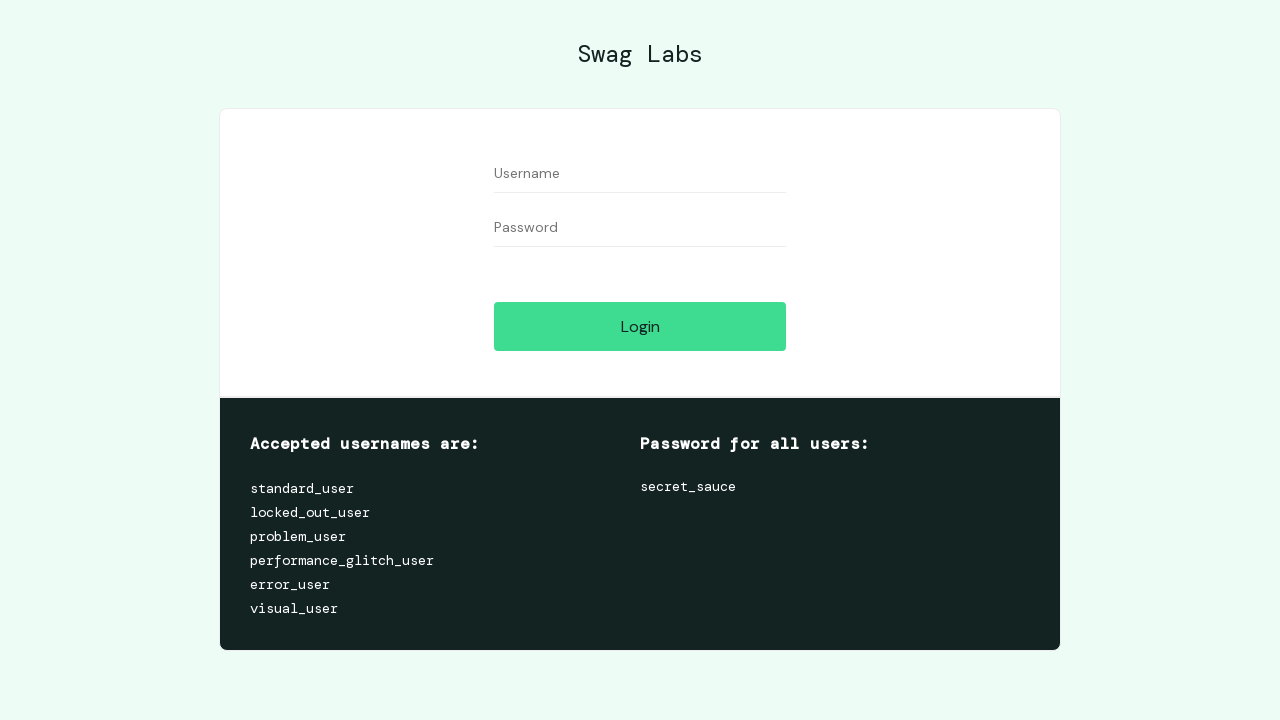

Filled username field with 'standard_user' on #user-name
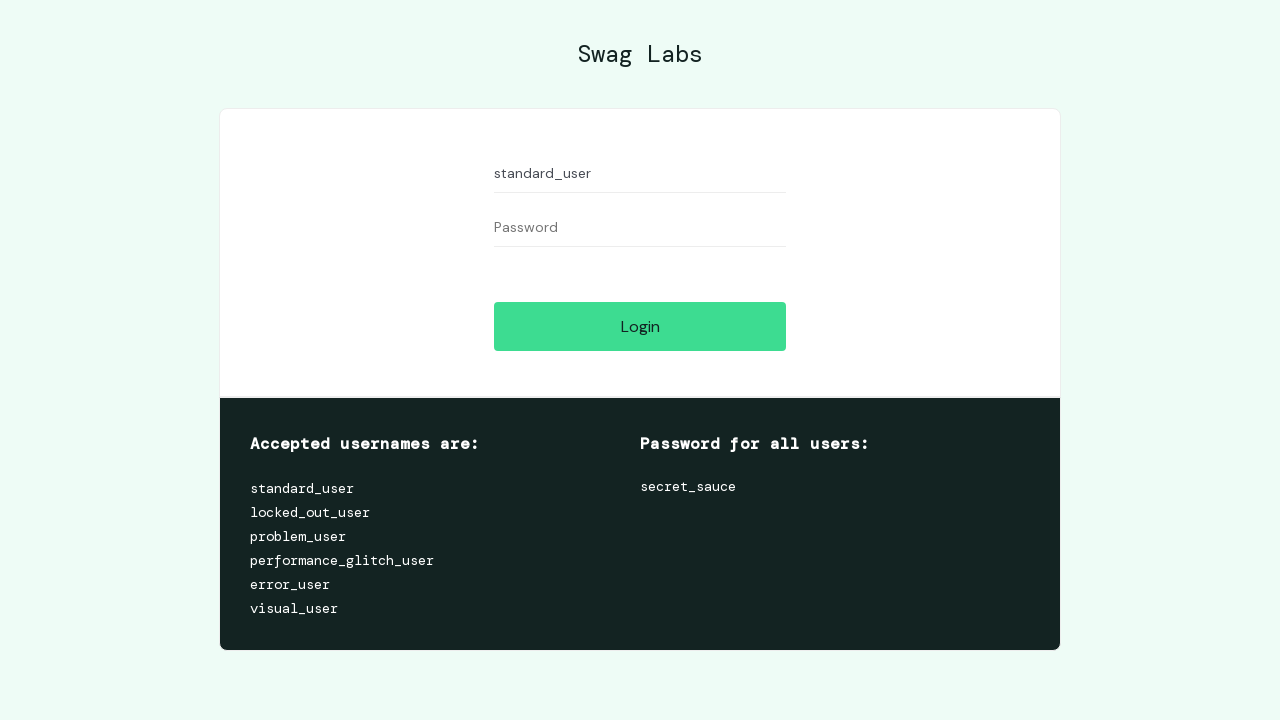

Pressed Tab to navigate to password field
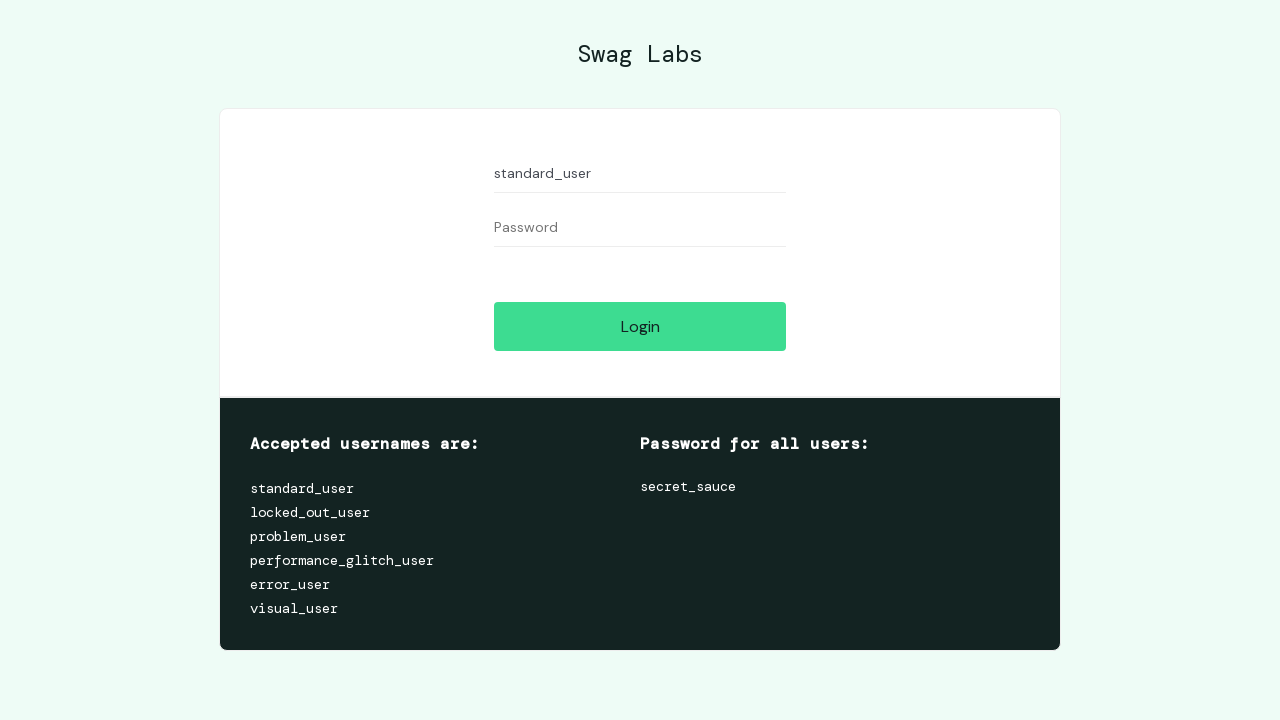

Typed password 'secret_sauce' in password field on #password
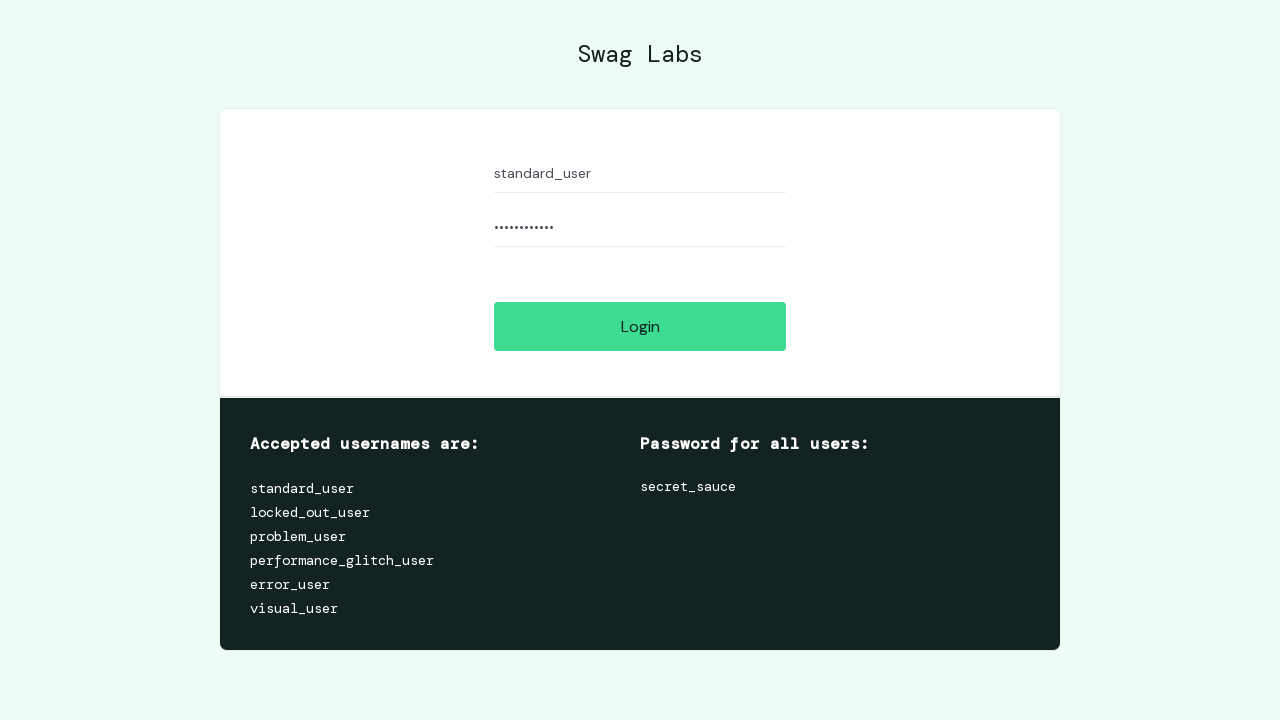

Pressed Tab to navigate to login button
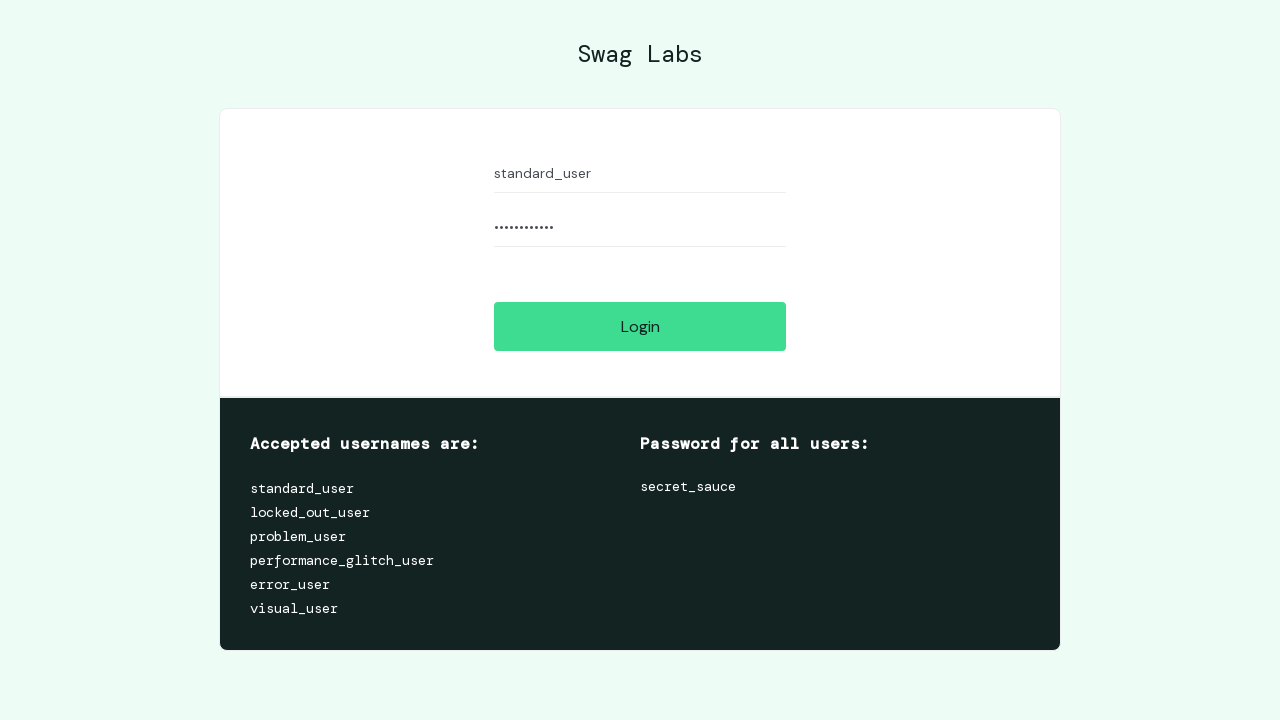

Pressed Enter to submit login form
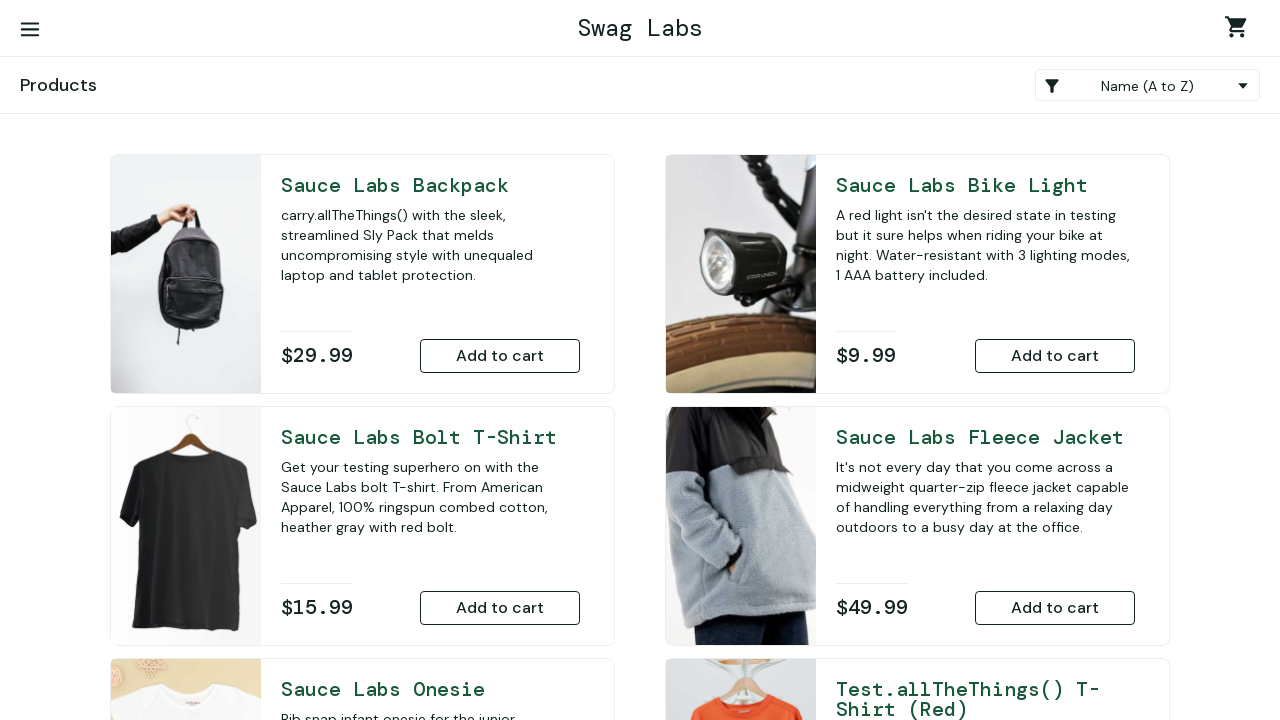

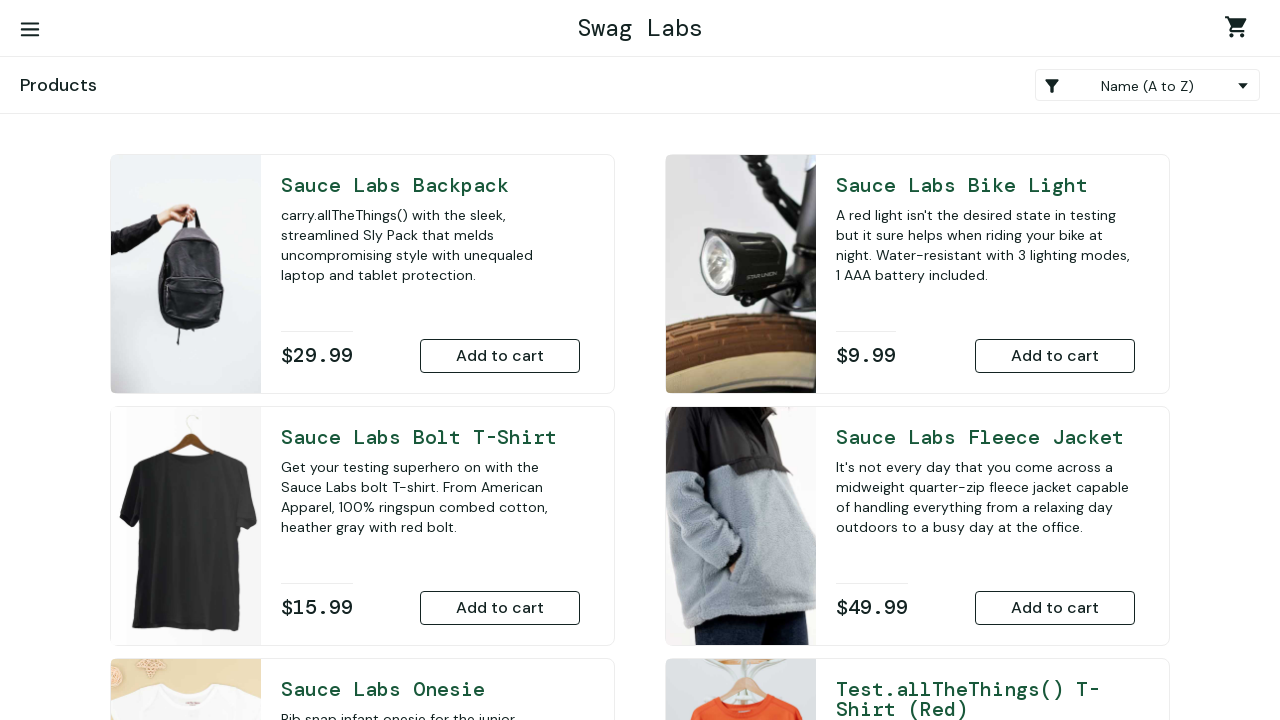